Tests navigation to Products page by clicking the Products link

Starting URL: http://www.autodesk.com

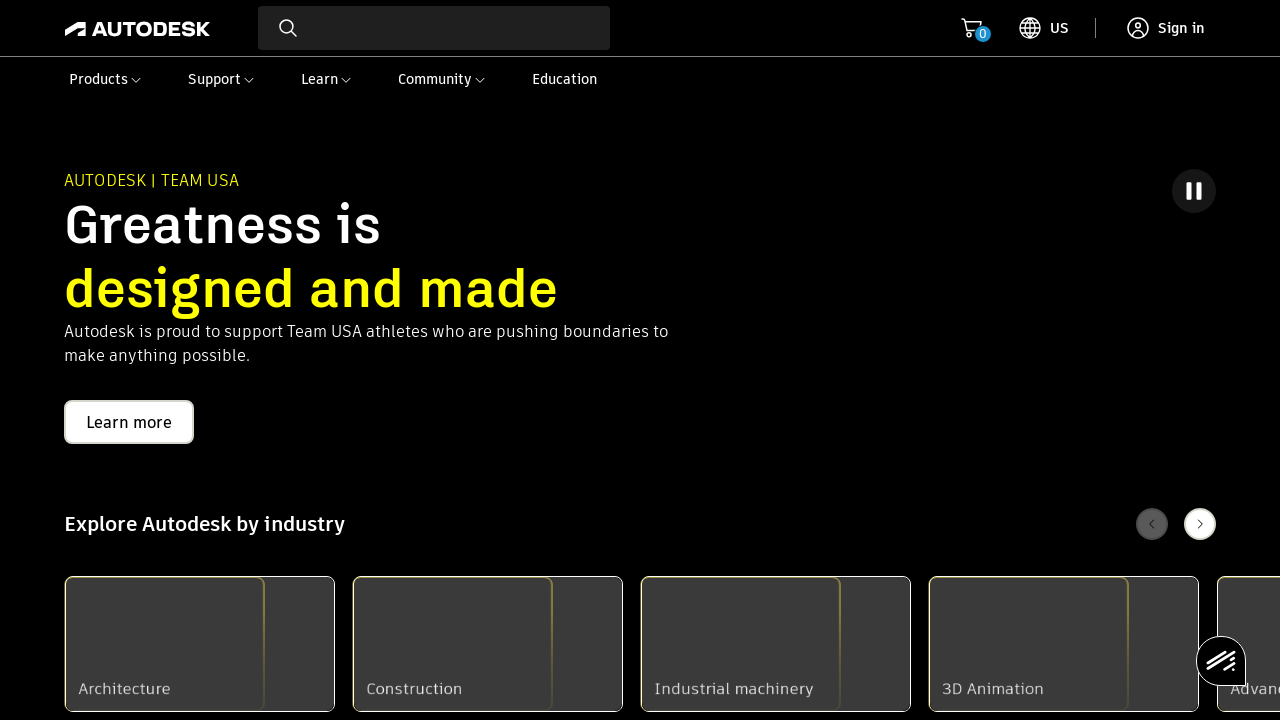

Clicked Products link to navigate to Products page at (640, 644) on a:has-text('Products')
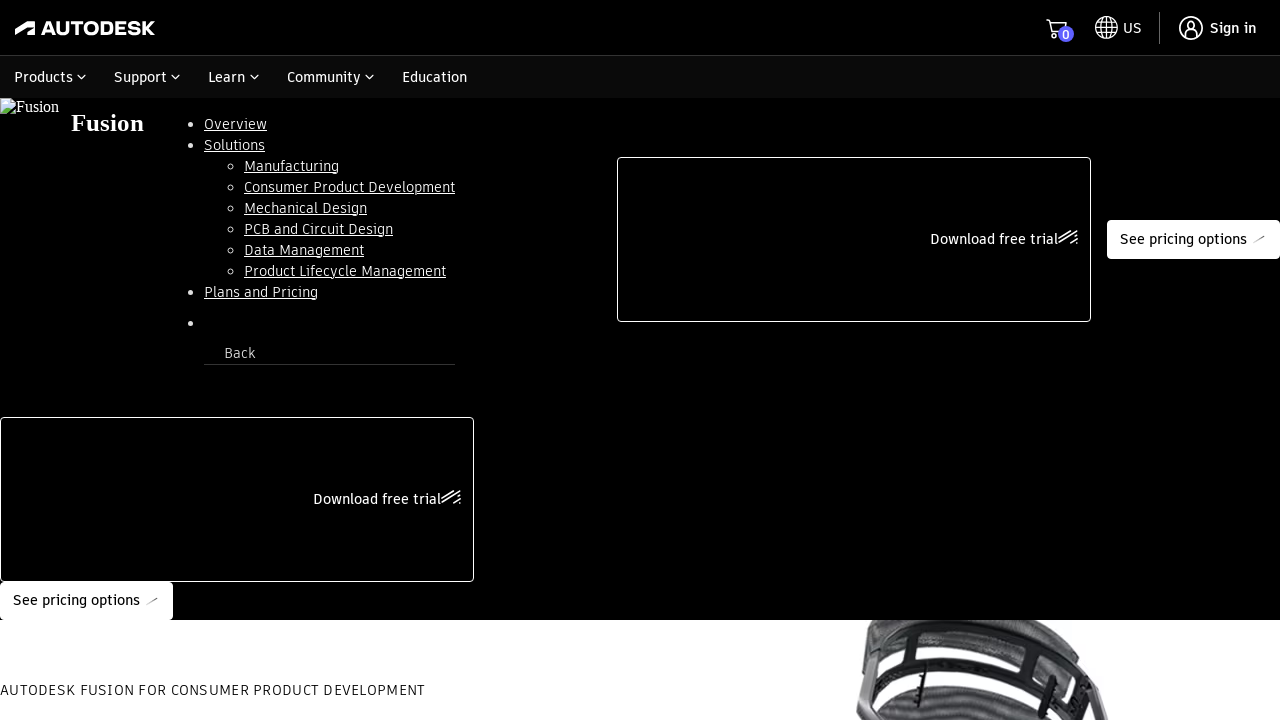

Products page loaded successfully (networkidle)
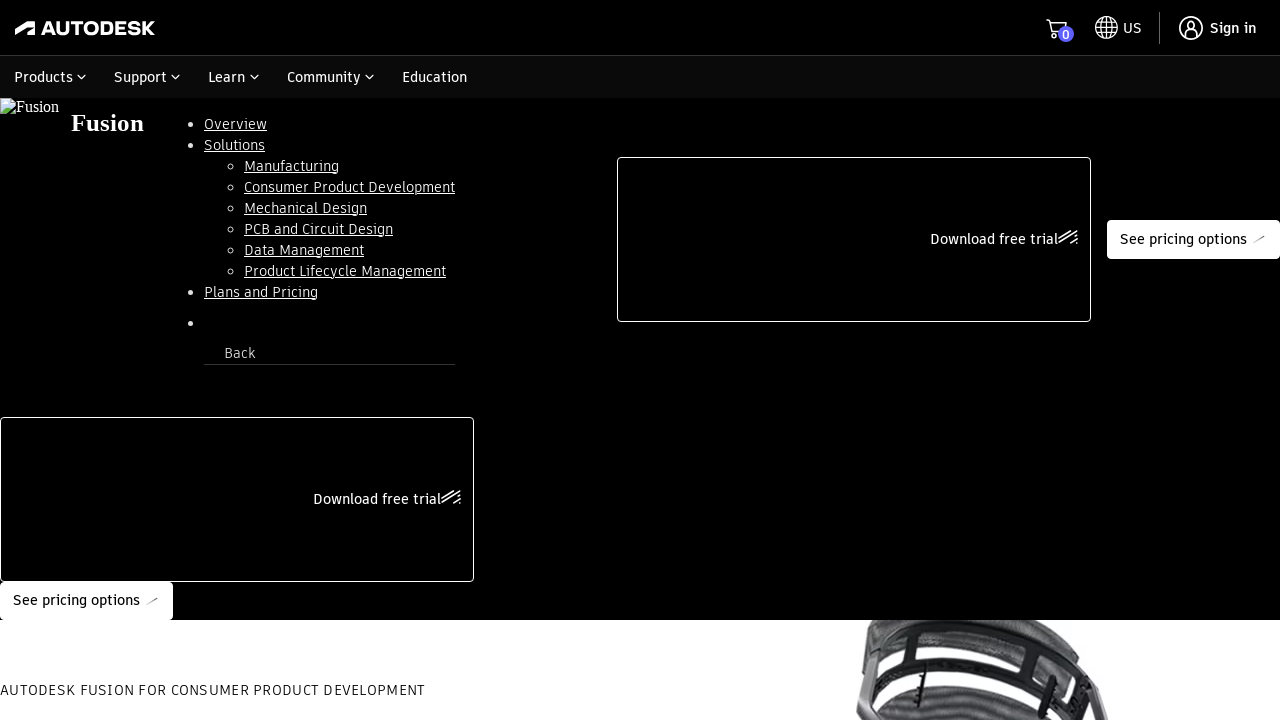

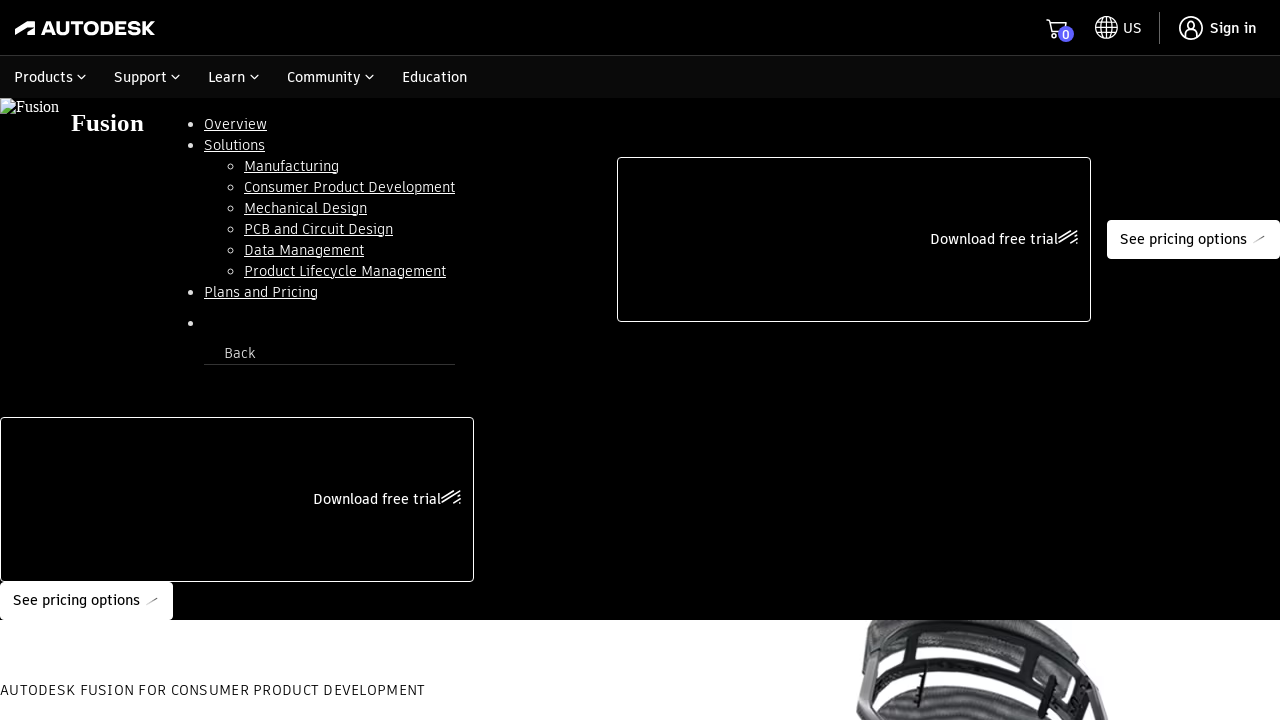